Navigates to an e-commerce site and clicks the "See All Product" button to view all products

Starting URL: https://shop-ease-b2fc1.web.app/

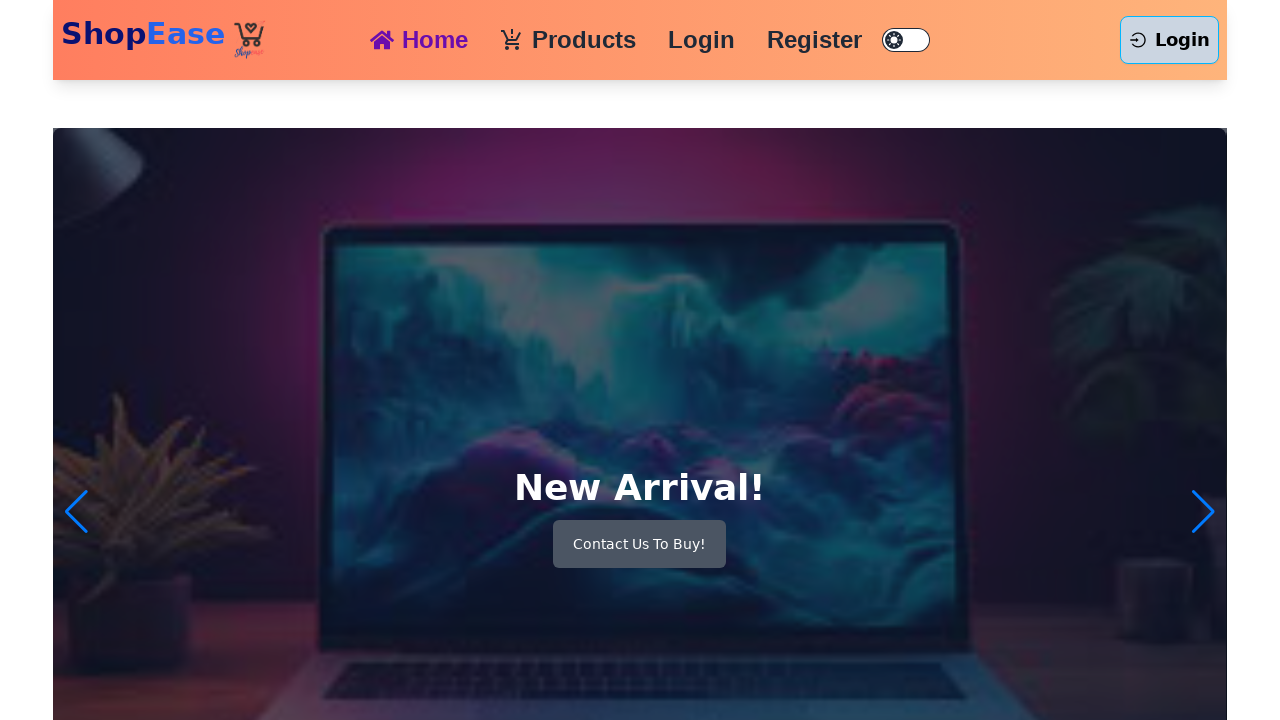

Navigated to ShopEase e-commerce site
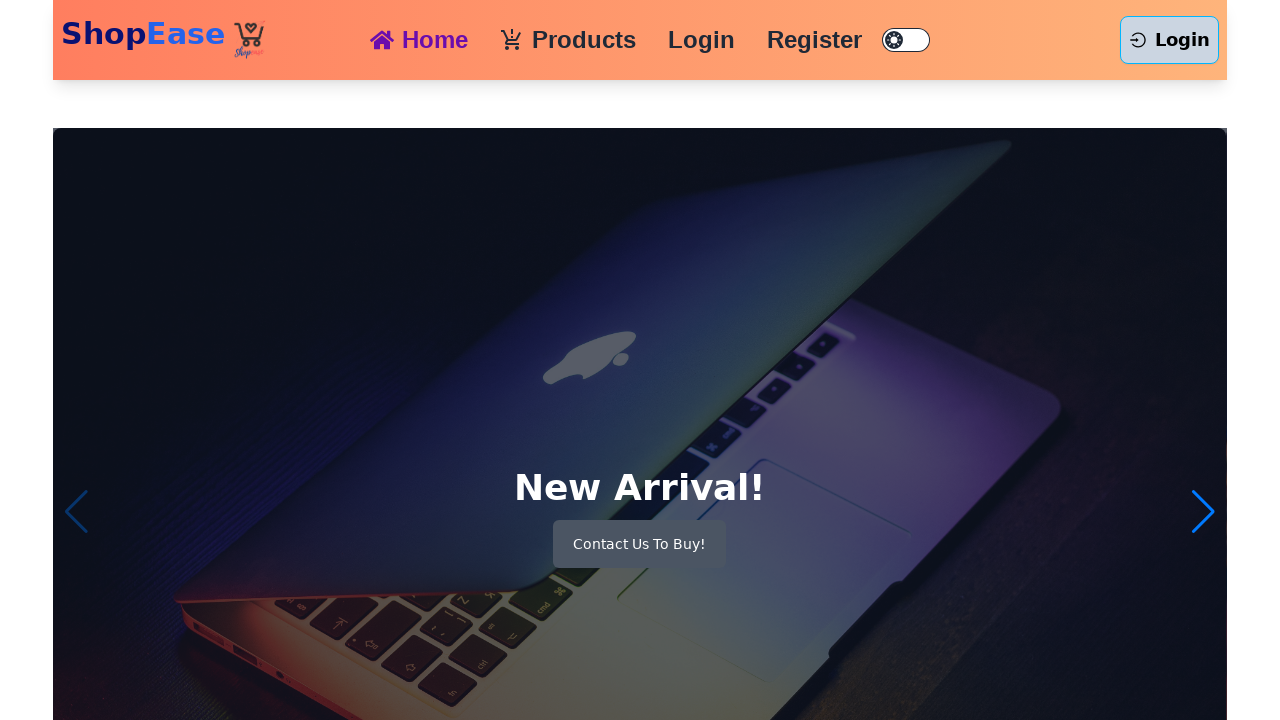

Clicked the 'See All Product' button at (640, 360) on xpath=//button[contains(text(),'See All Product')]
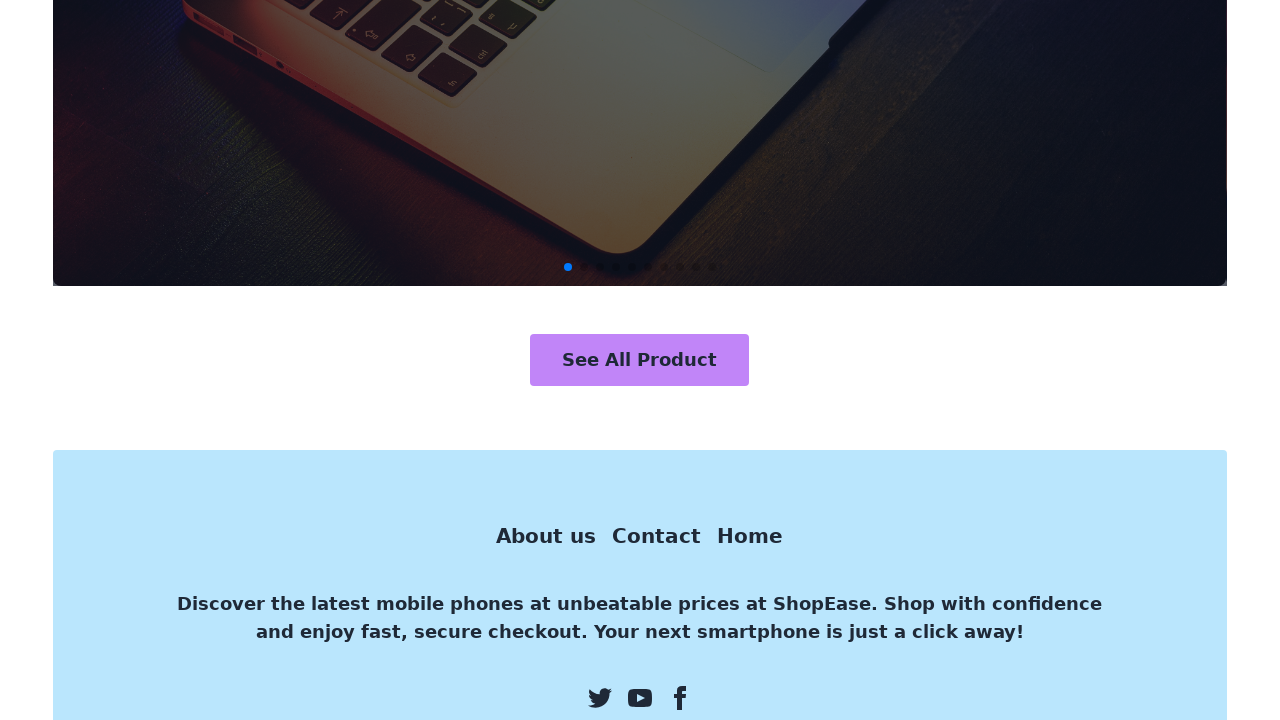

Products page loaded and network became idle
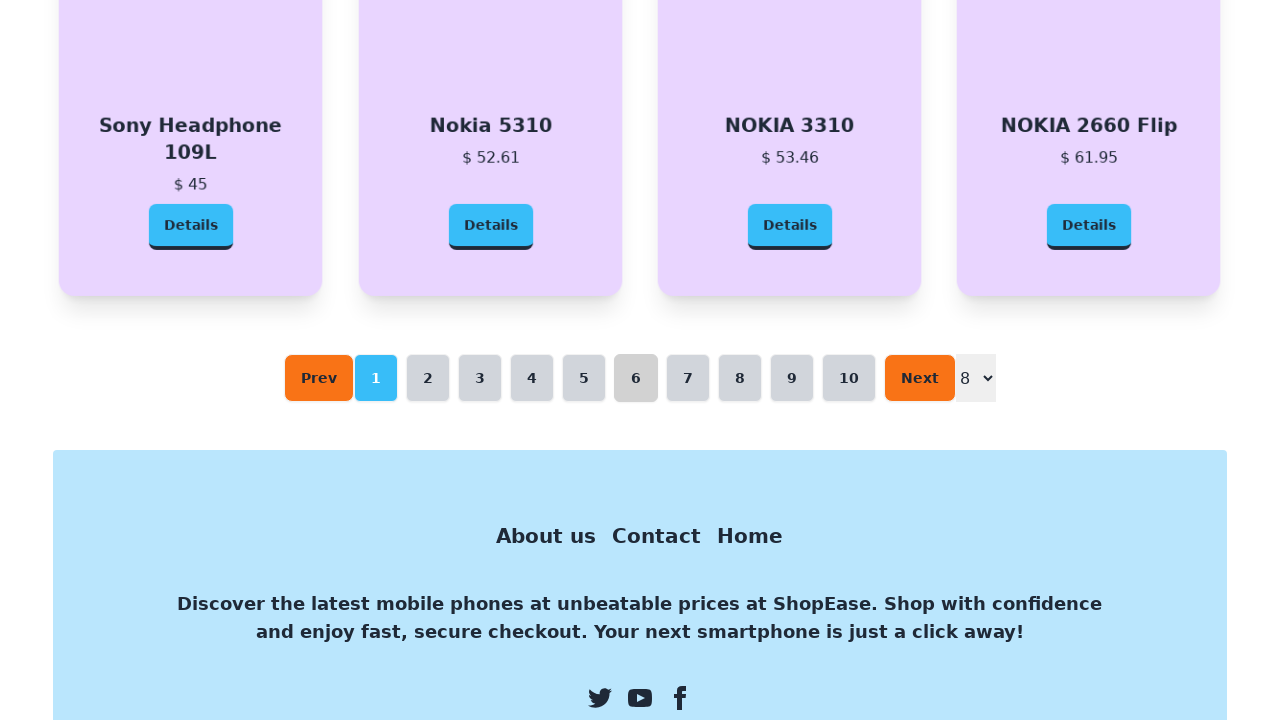

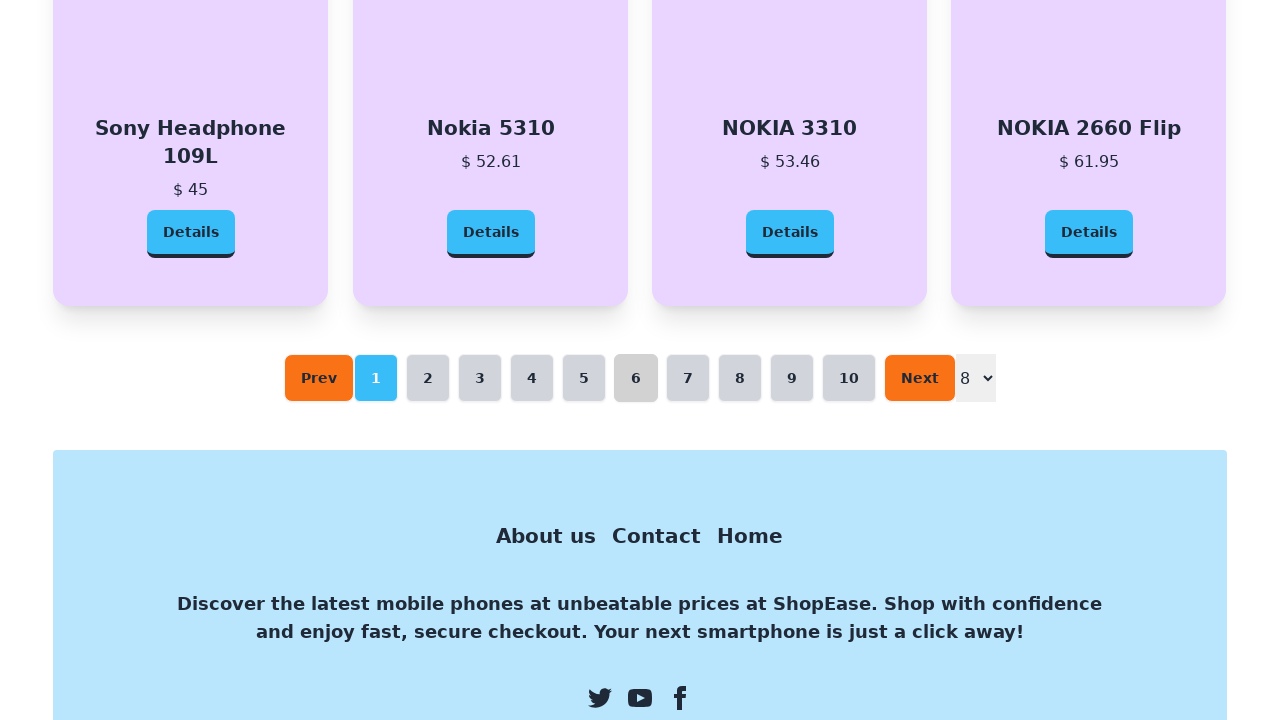